Tests various web element interactions on a practice automation page including typing in an autocomplete field, clearing input, clicking a checkbox, and verifying element properties like display status and enabled state.

Starting URL: https://rahulshettyacademy.com/AutomationPractice/

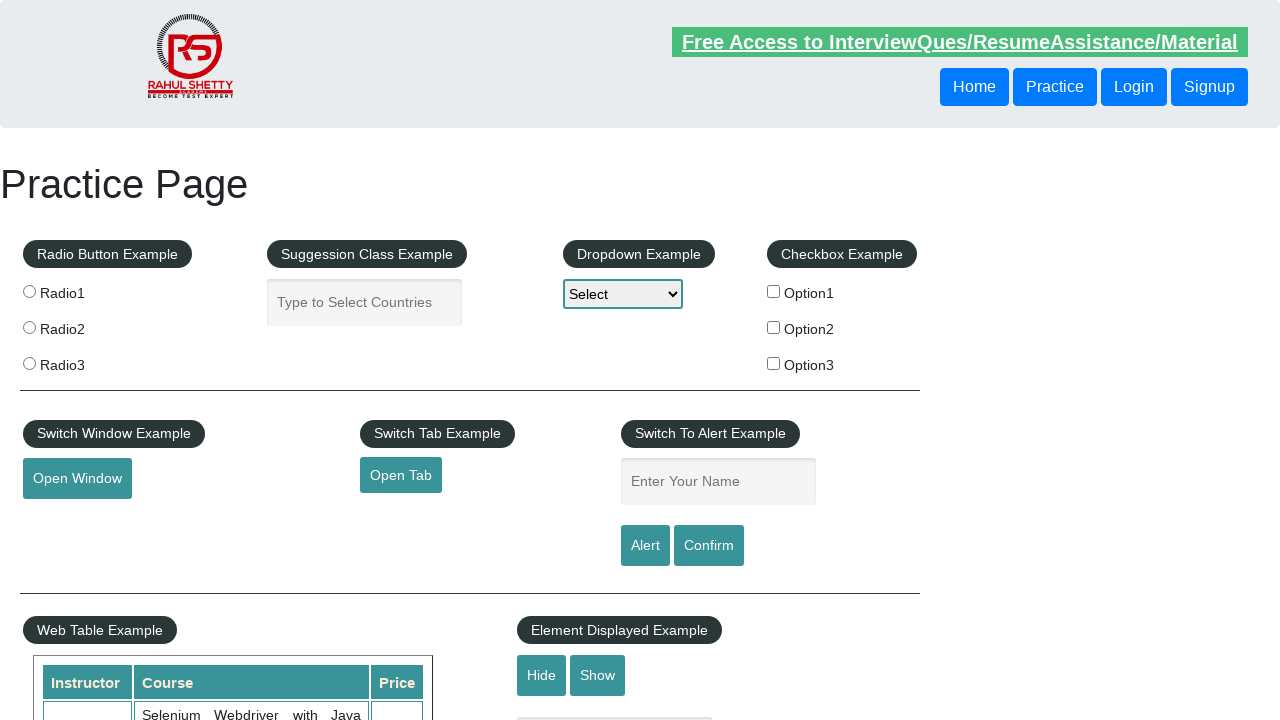

Navigated to https://rahulshettyacademy.com/AutomationPractice/
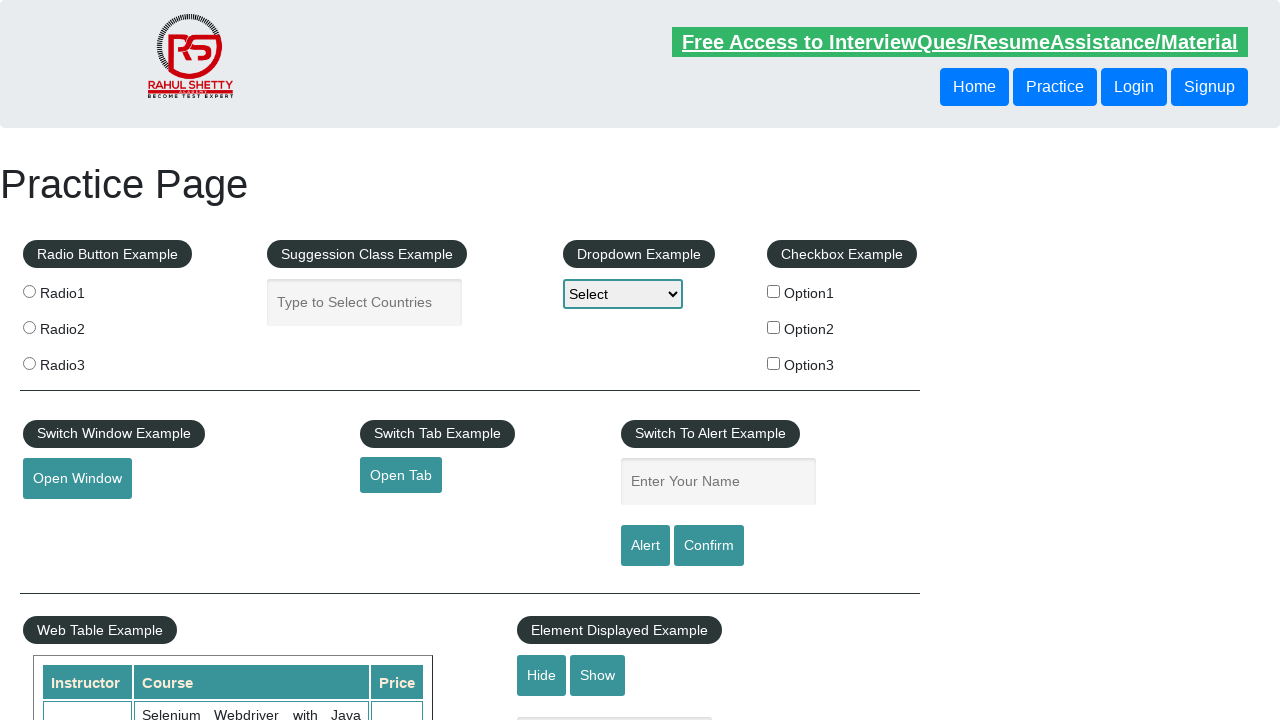

Waited for Radio1 label element to be available
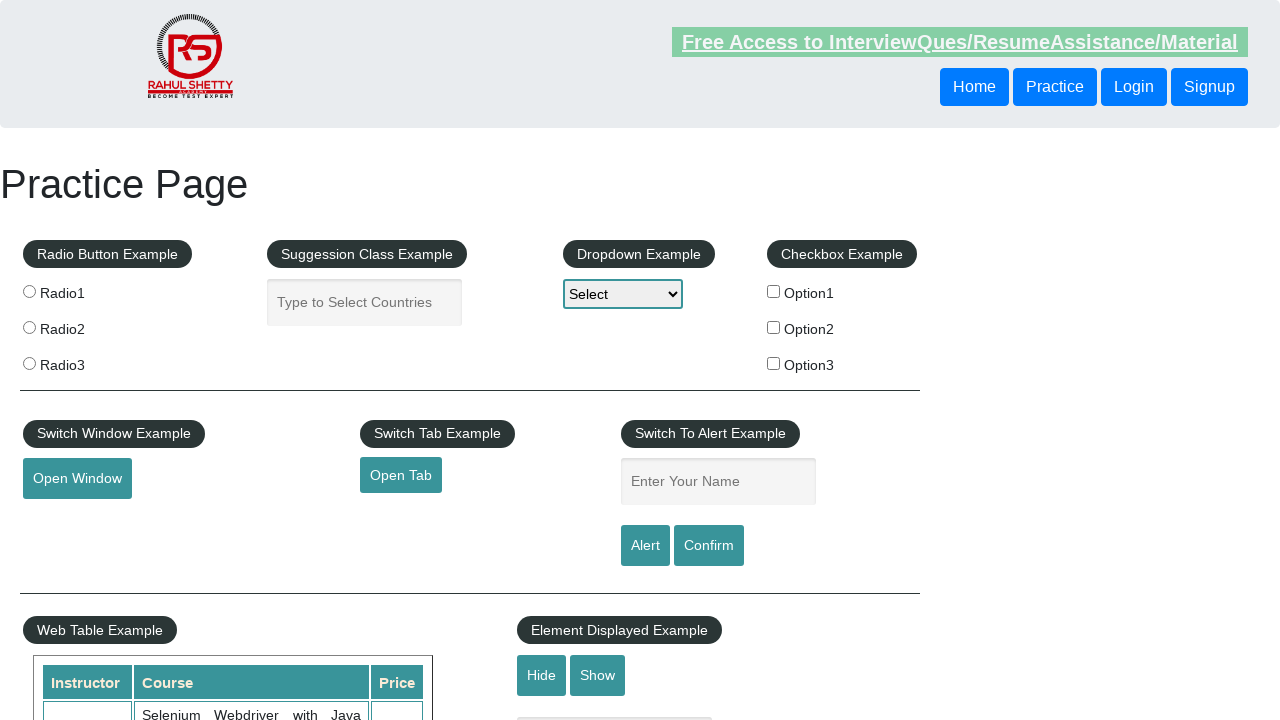

Typed 'Bangladesh' in the autocomplete field on #autocomplete
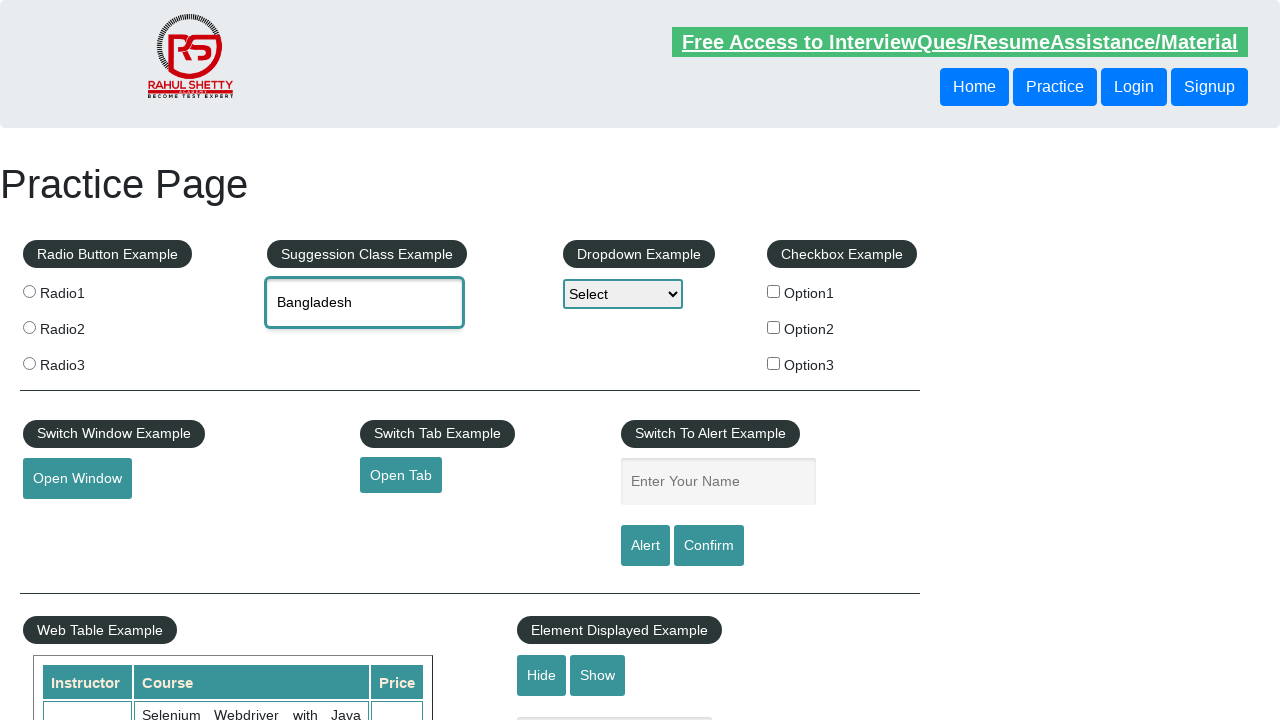

Cleared the autocomplete field on #autocomplete
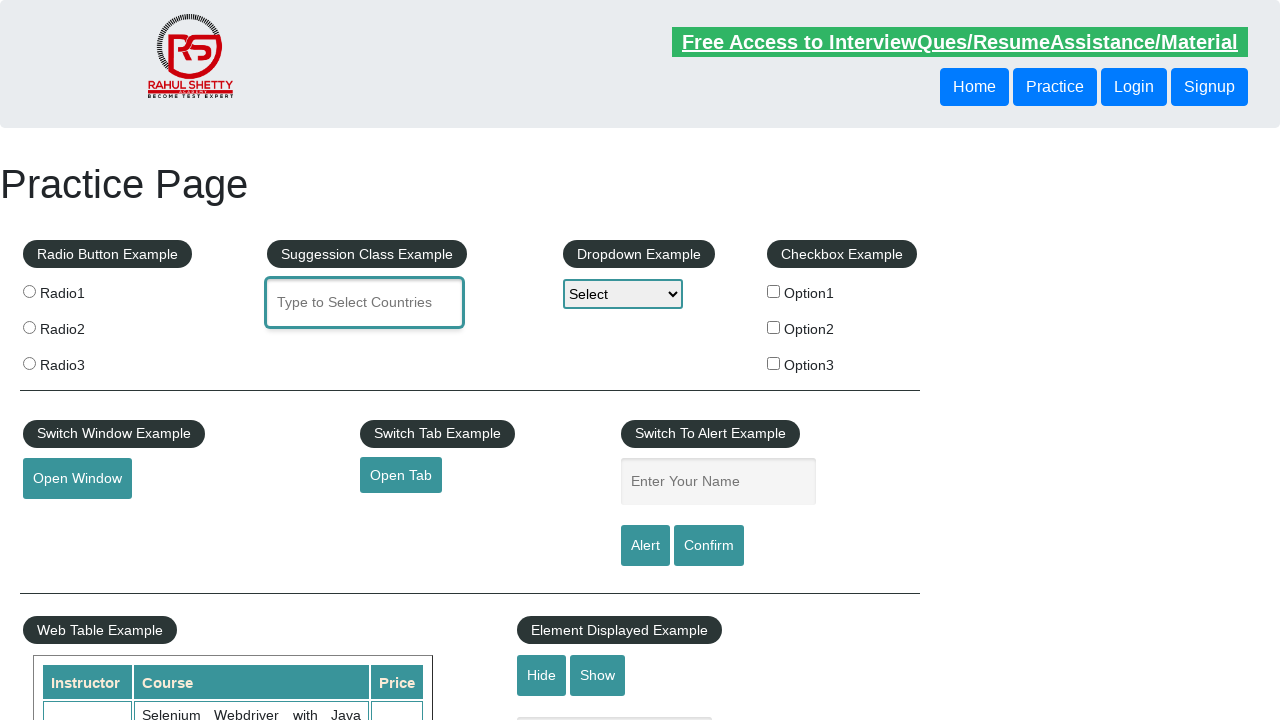

Clicked checkbox option 2 at (774, 327) on #checkBoxOption2
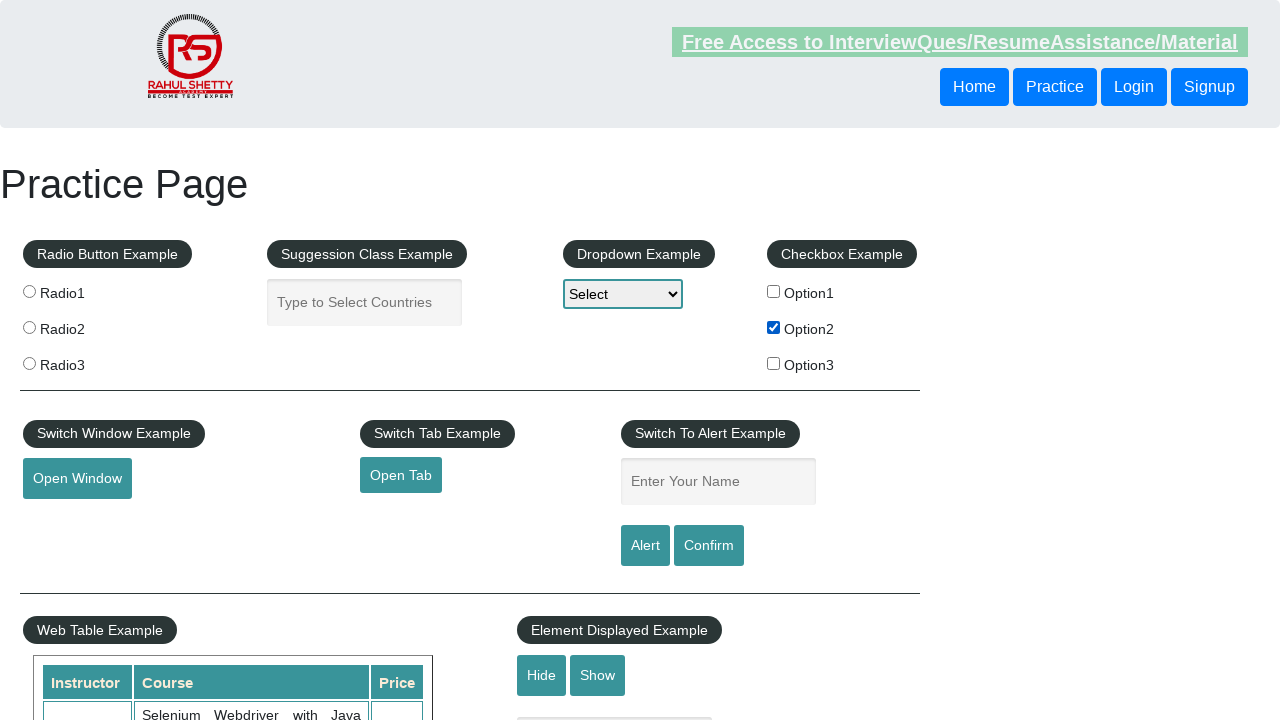

Verified checkbox option 3 is visible
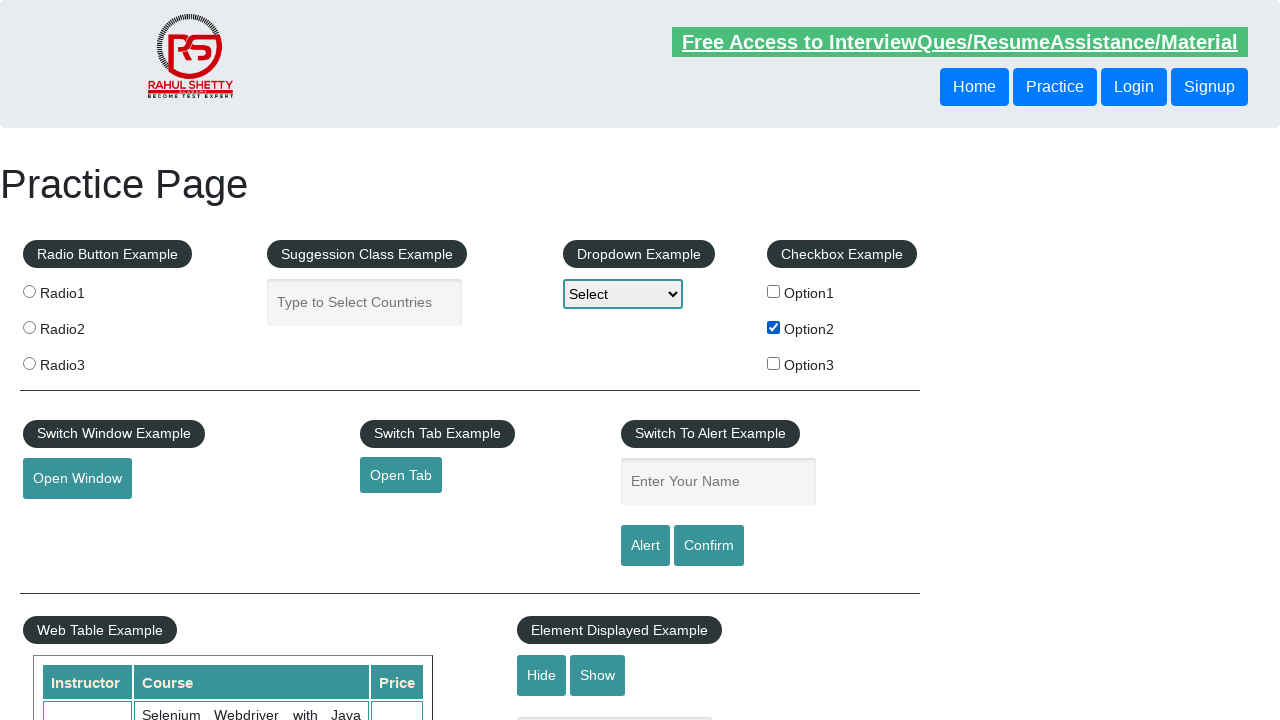

Verified checkbox option 3 is enabled
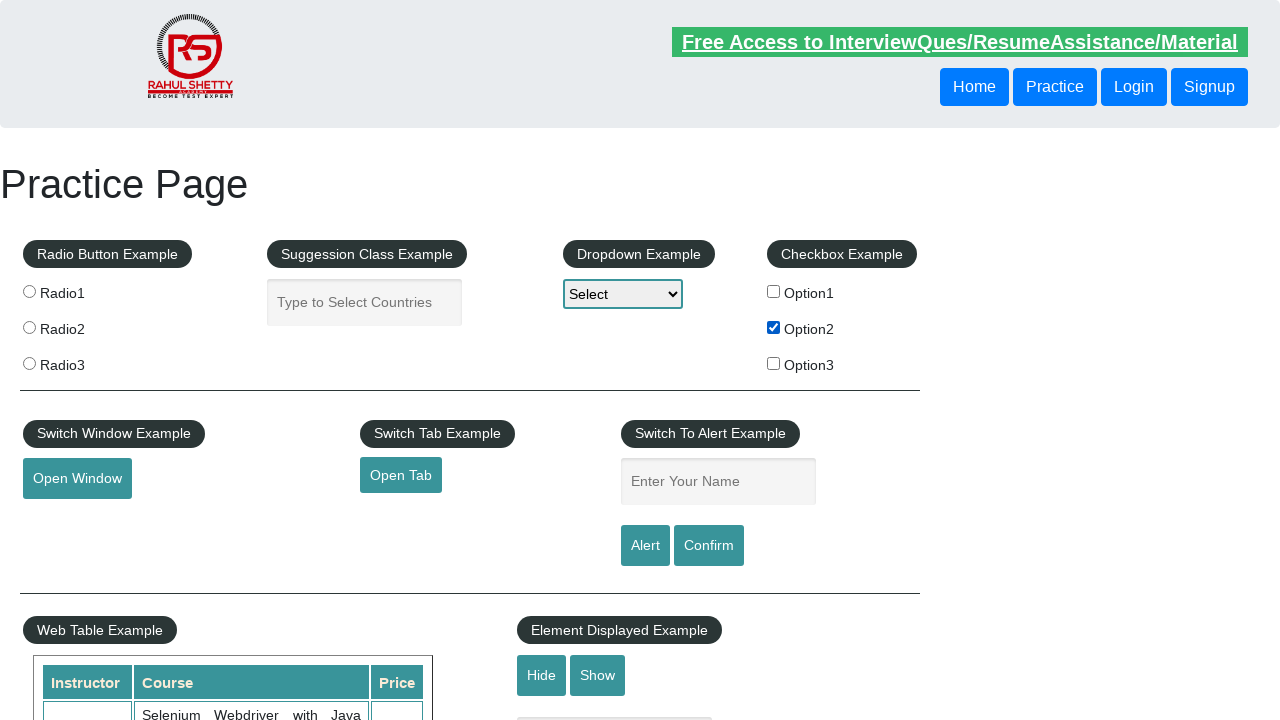

Verified checkbox option 3 checked state
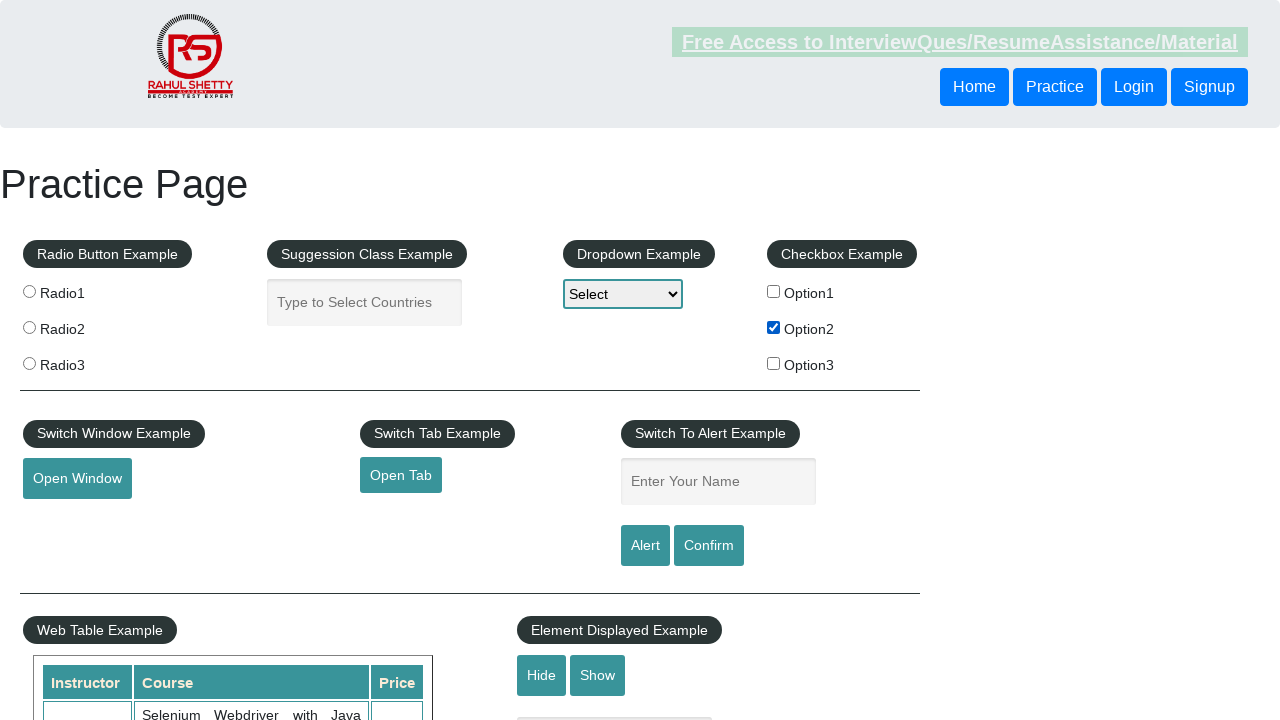

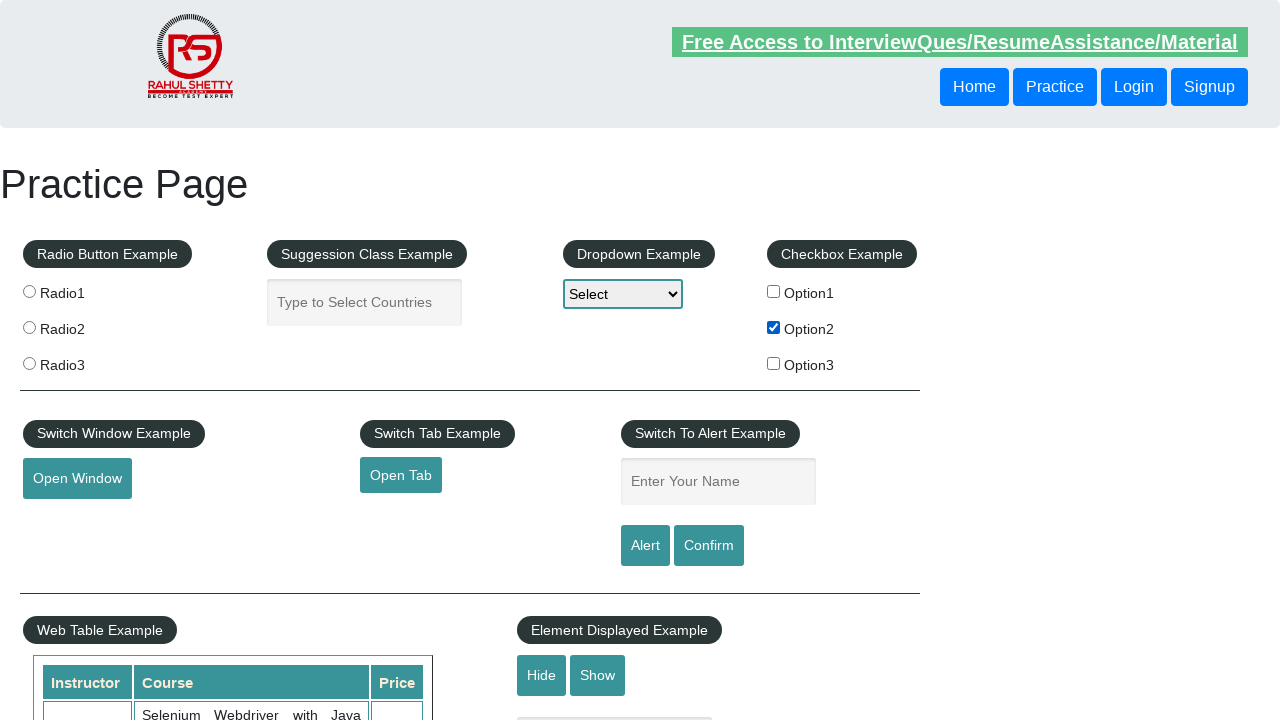